Tests Earth911 recycling search functionality by filling in the search form with a material type (Electronics) and zip code (10001), then submitting the search to view results.

Starting URL: https://search.earth911.com/

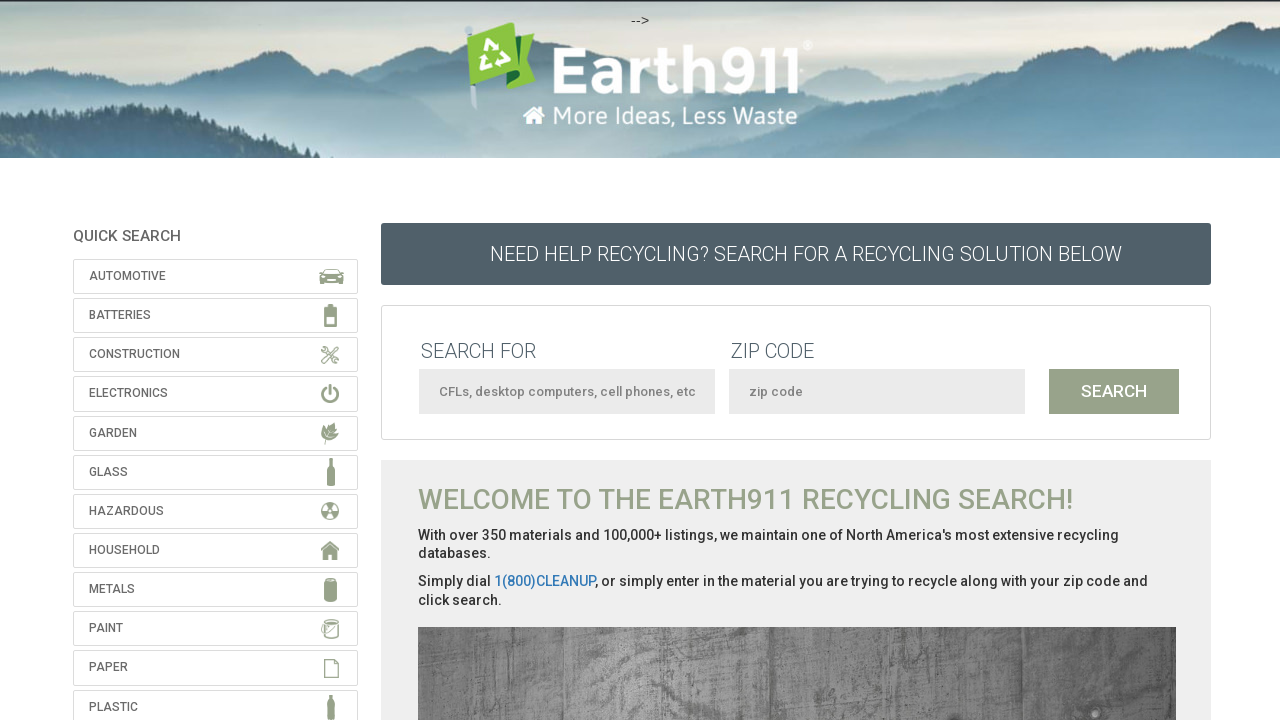

Search form loaded - 'what' field selector found
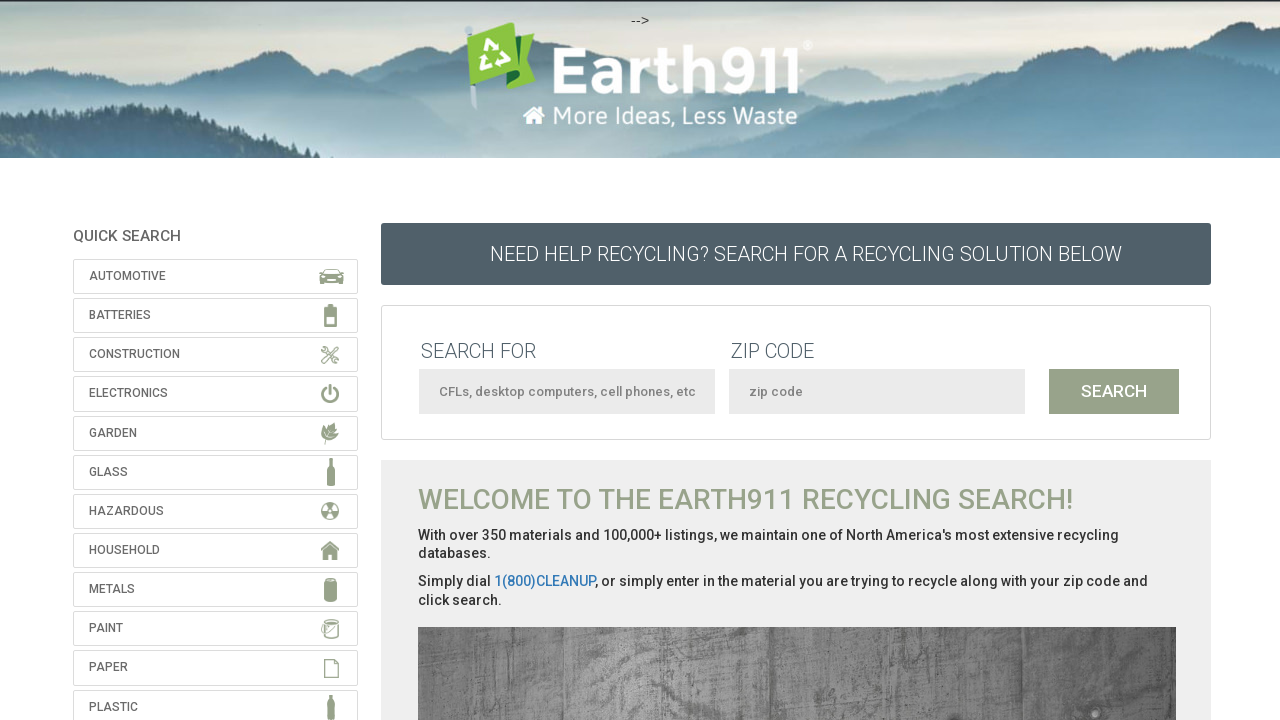

Filled 'what' field with 'Electronics' on input[name='what']
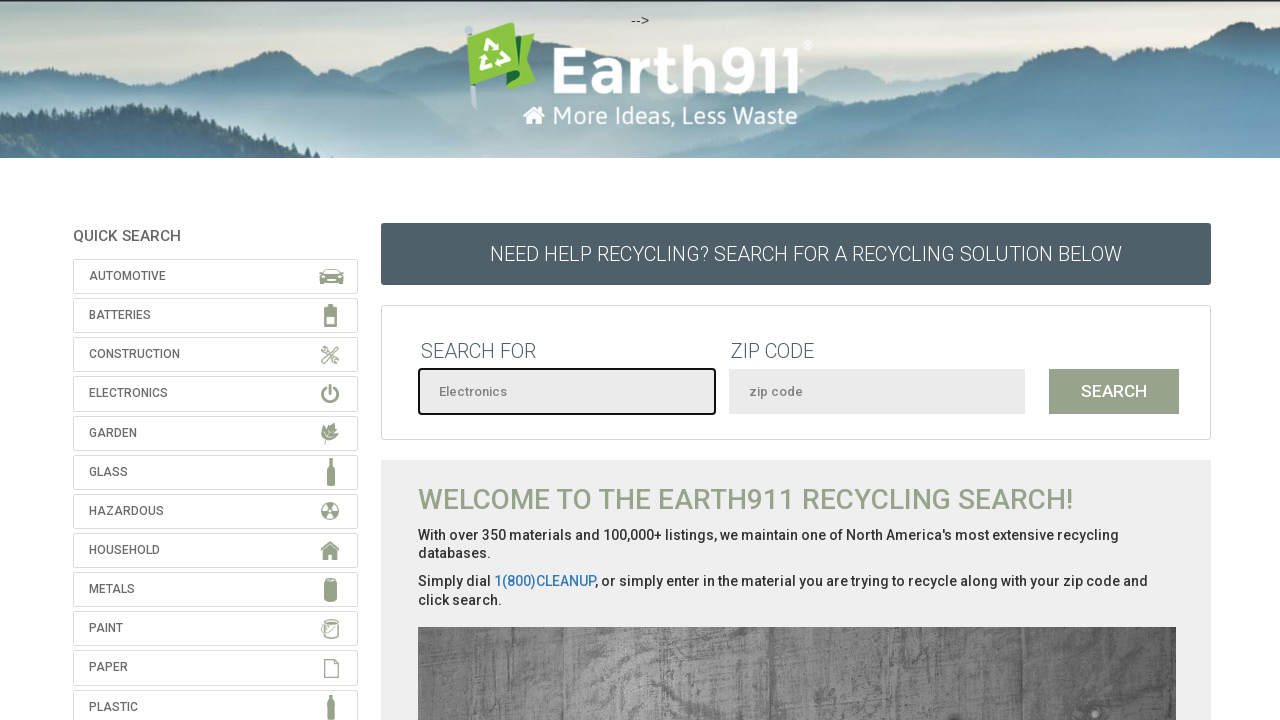

Filled 'where' field with zip code '10001' on input[name='where']
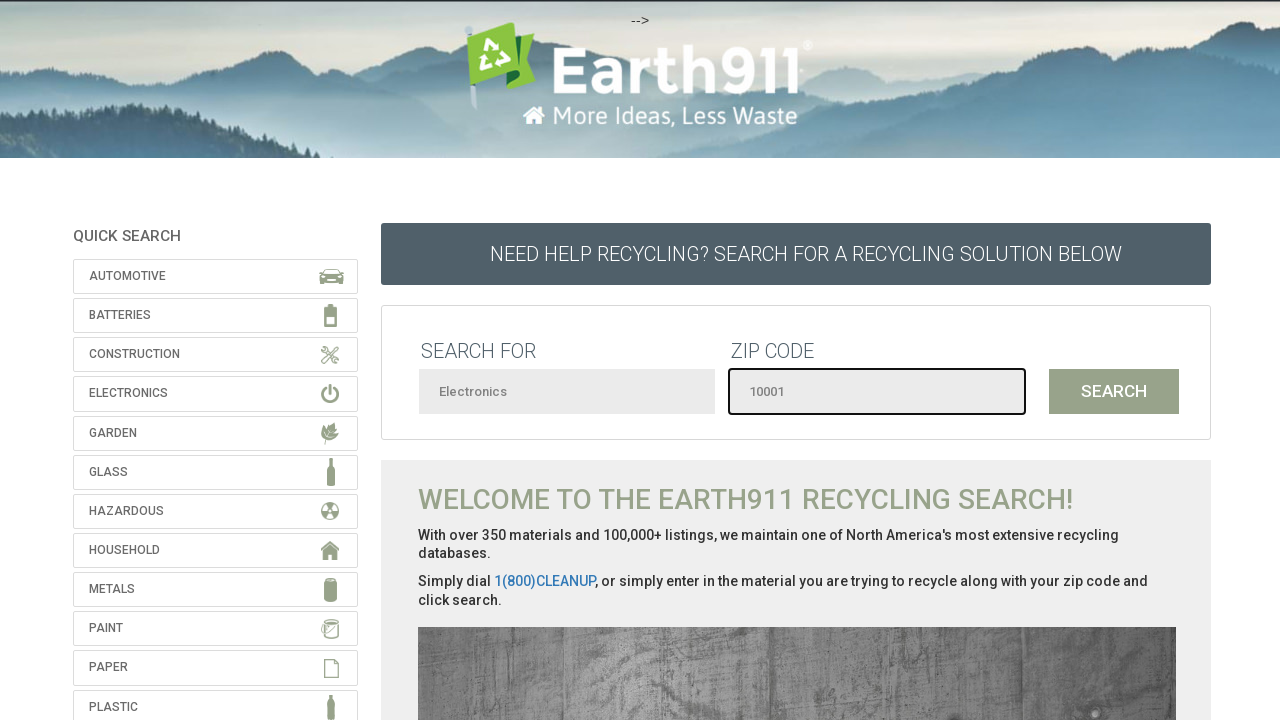

Clicked submit button to search for Electronics recycling in zip code 10001 at (328, 360) on input[type='submit']
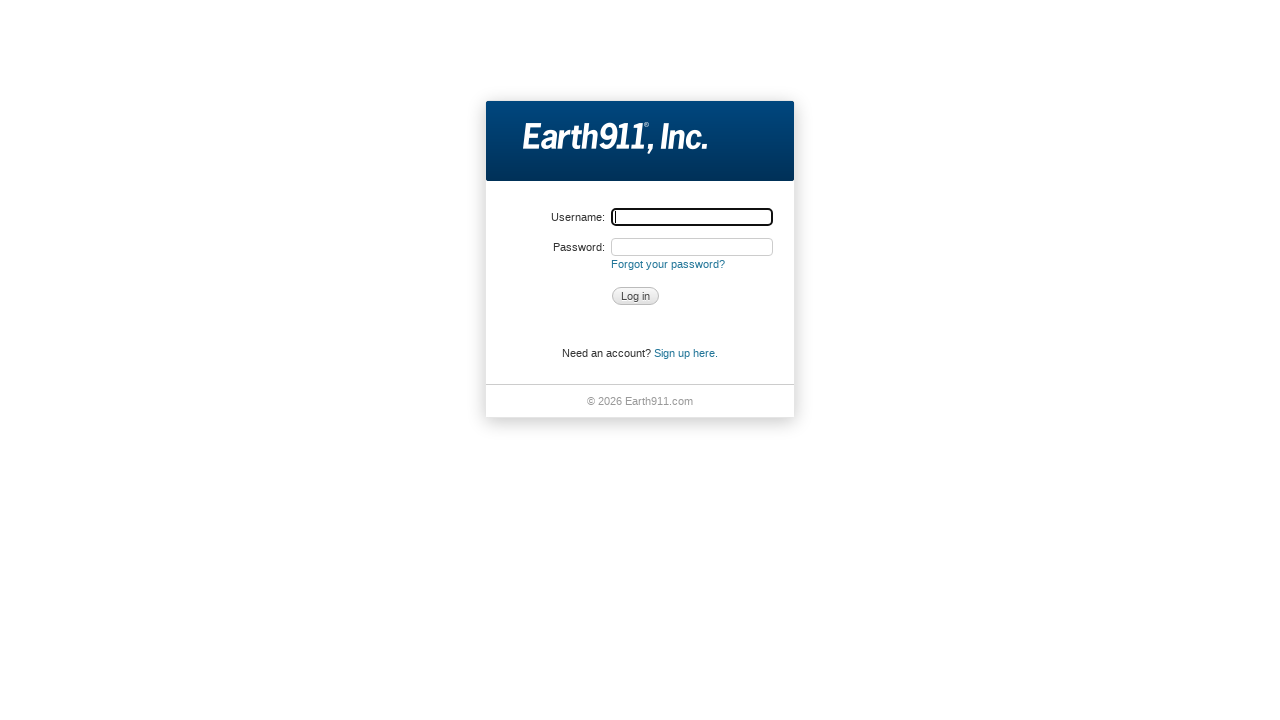

Search results page loaded - network idle state reached
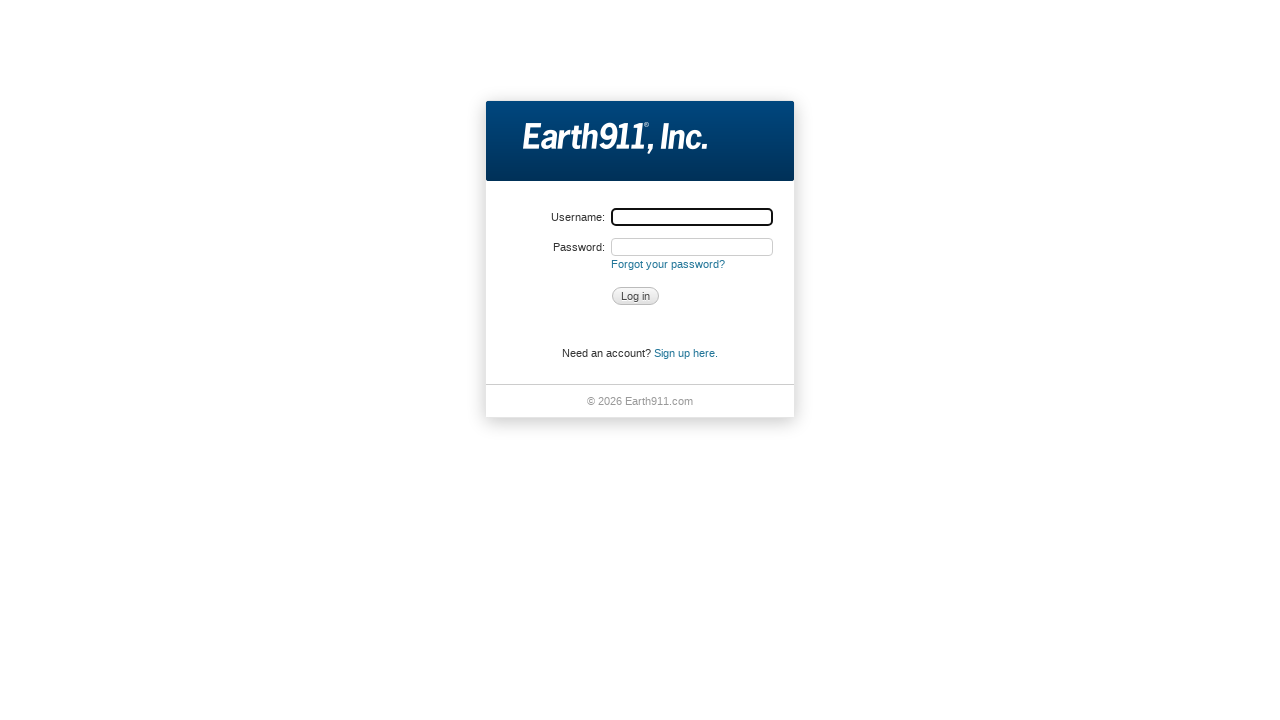

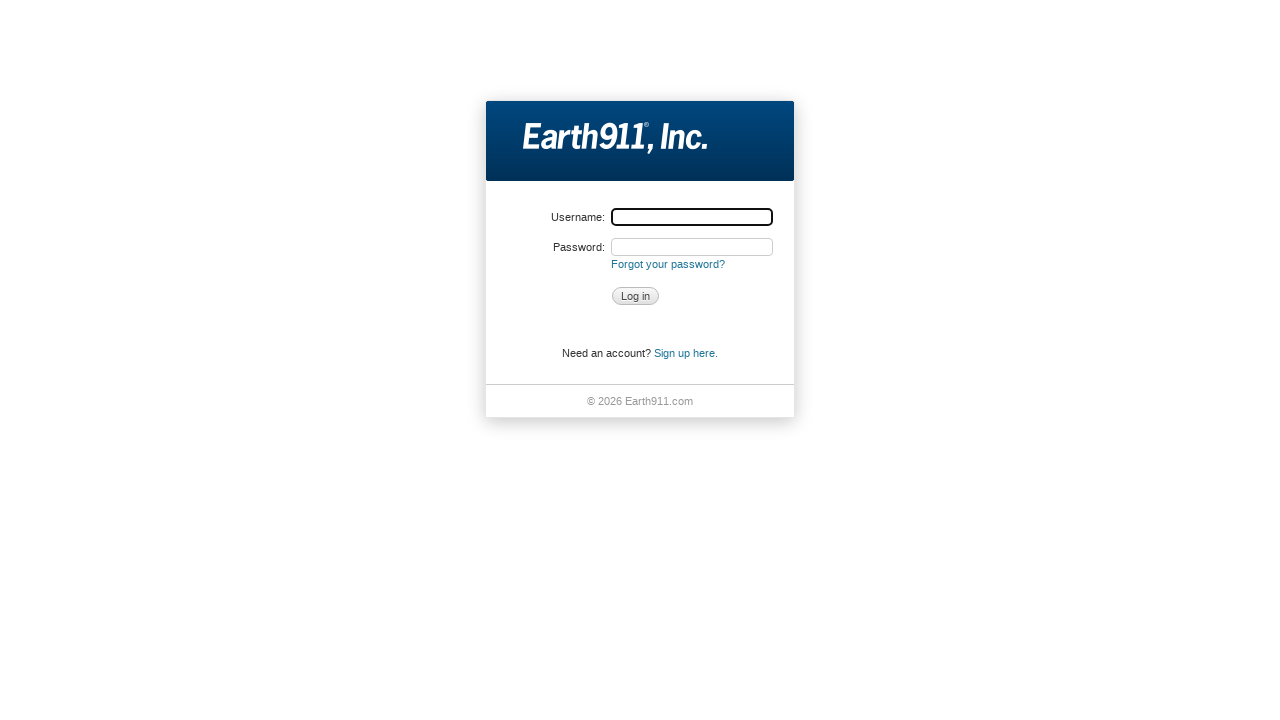